Navigates to the WebDriverIO website and retrieves the page title to verify the page loaded correctly

Starting URL: https://webdriver.io

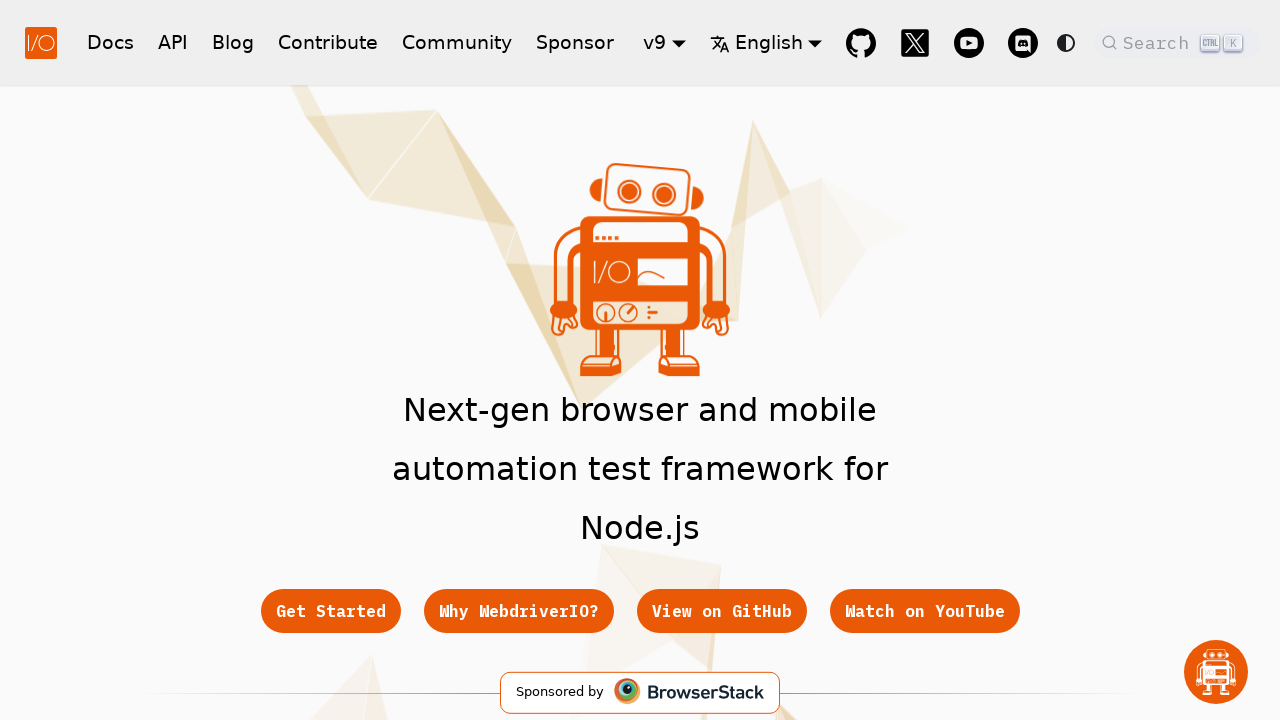

Waited for page to reach domcontentloaded state
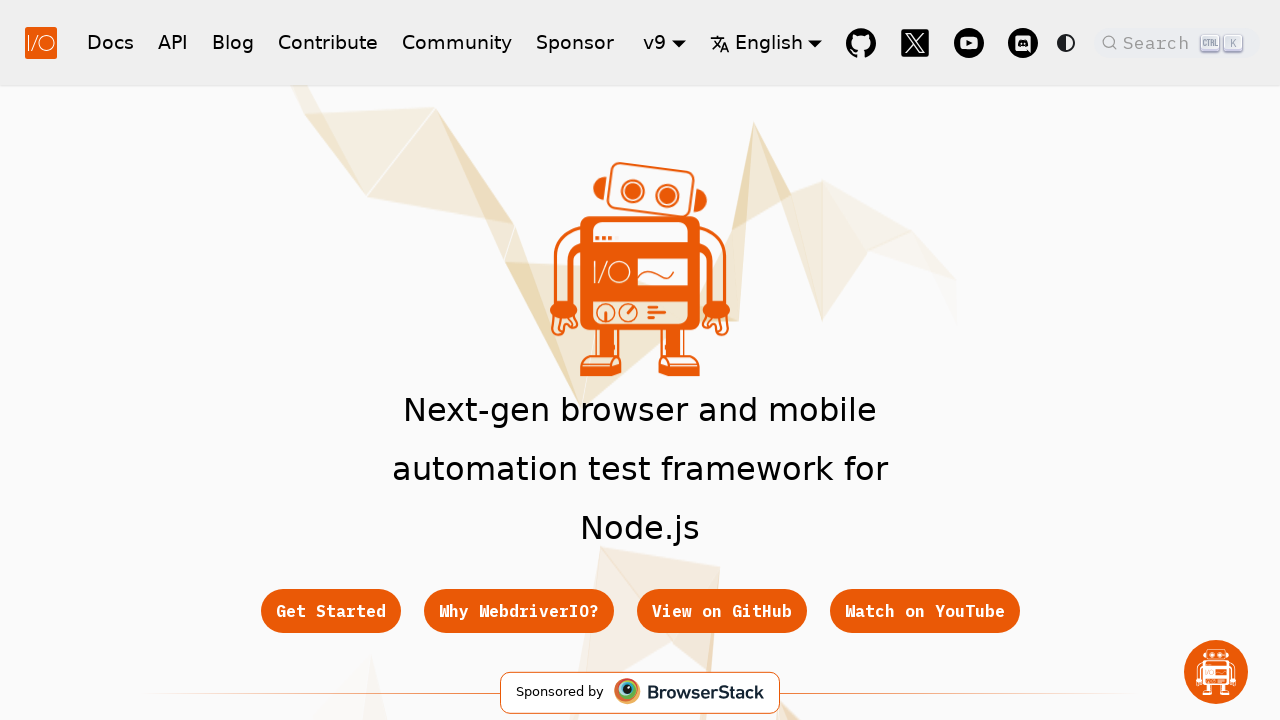

Retrieved page title: 'WebdriverIO · Next-gen browser and mobile automation test framework for Node.js | WebdriverIO'
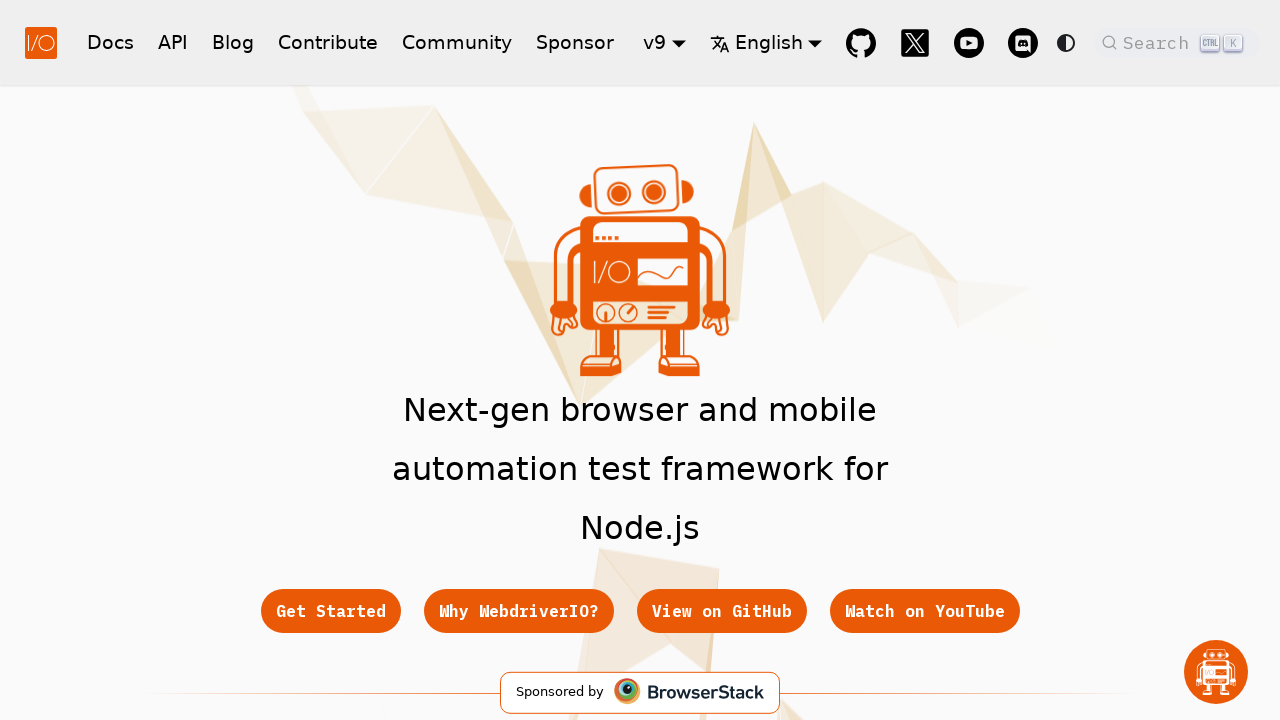

Printed page title to console
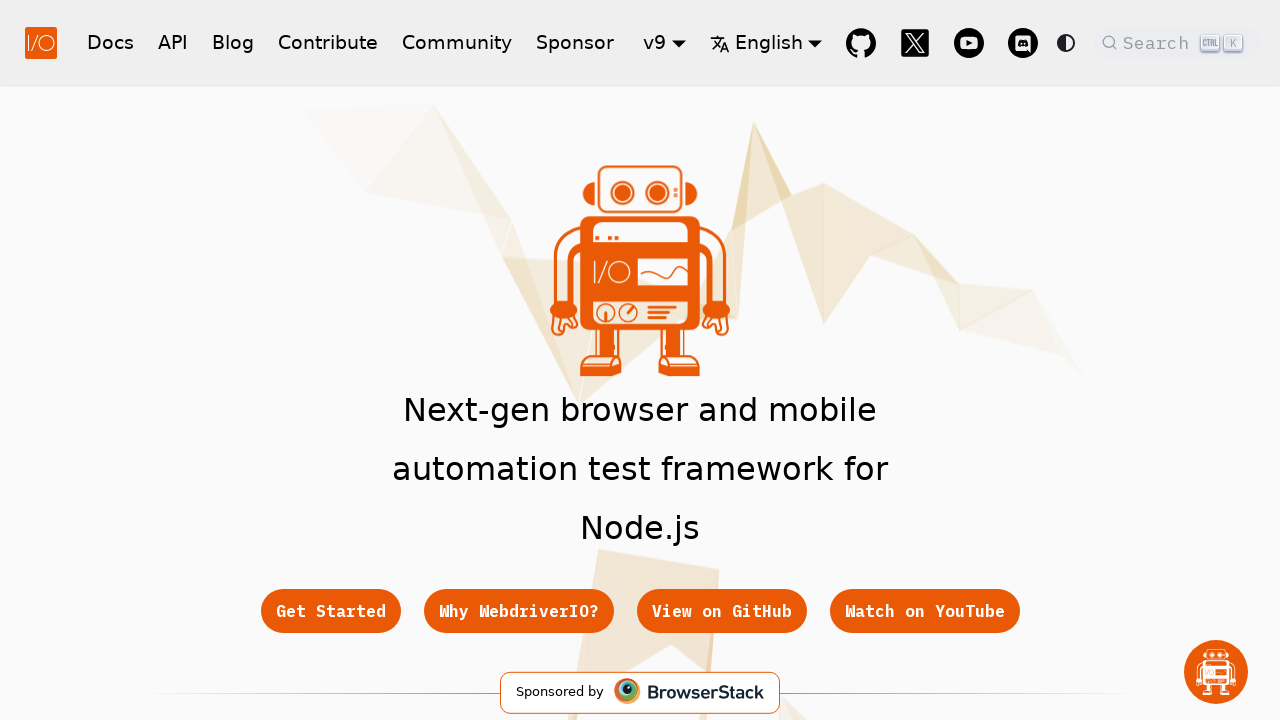

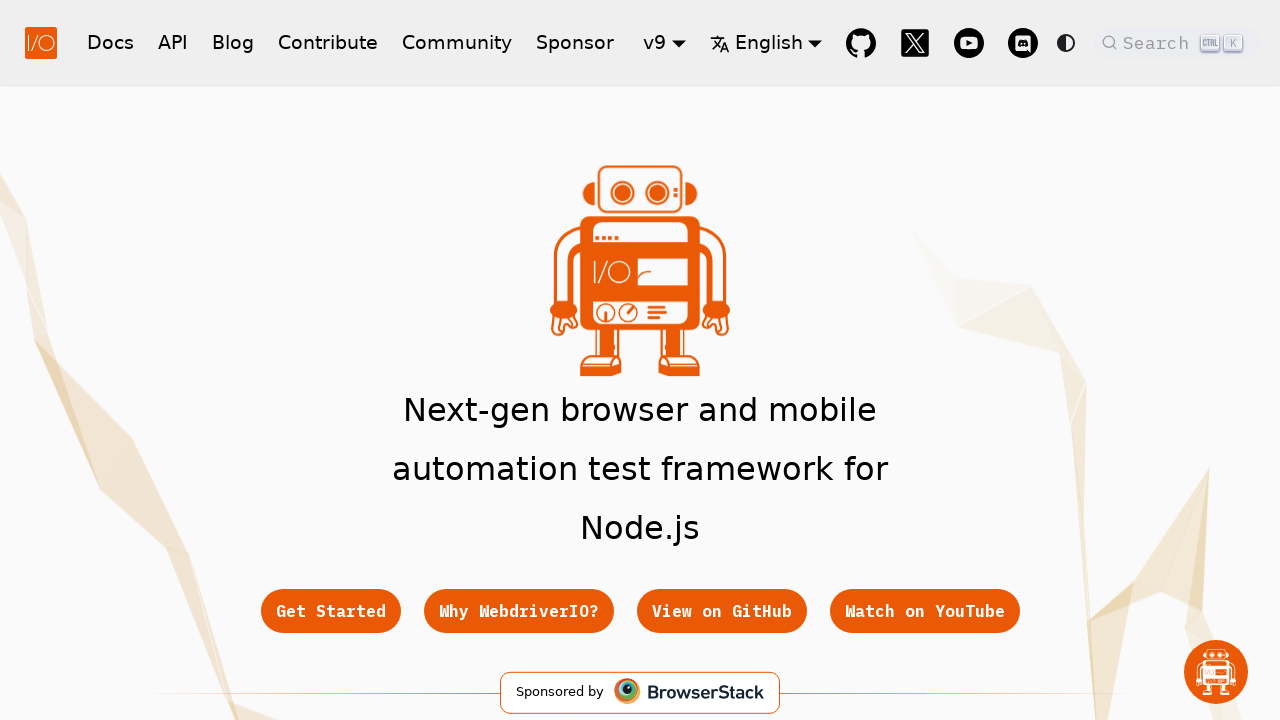